Tests checkbox functionality on Wells Fargo website by toggling a checkbox and verifying its state

Starting URL: https://www.wellsfargo.com/

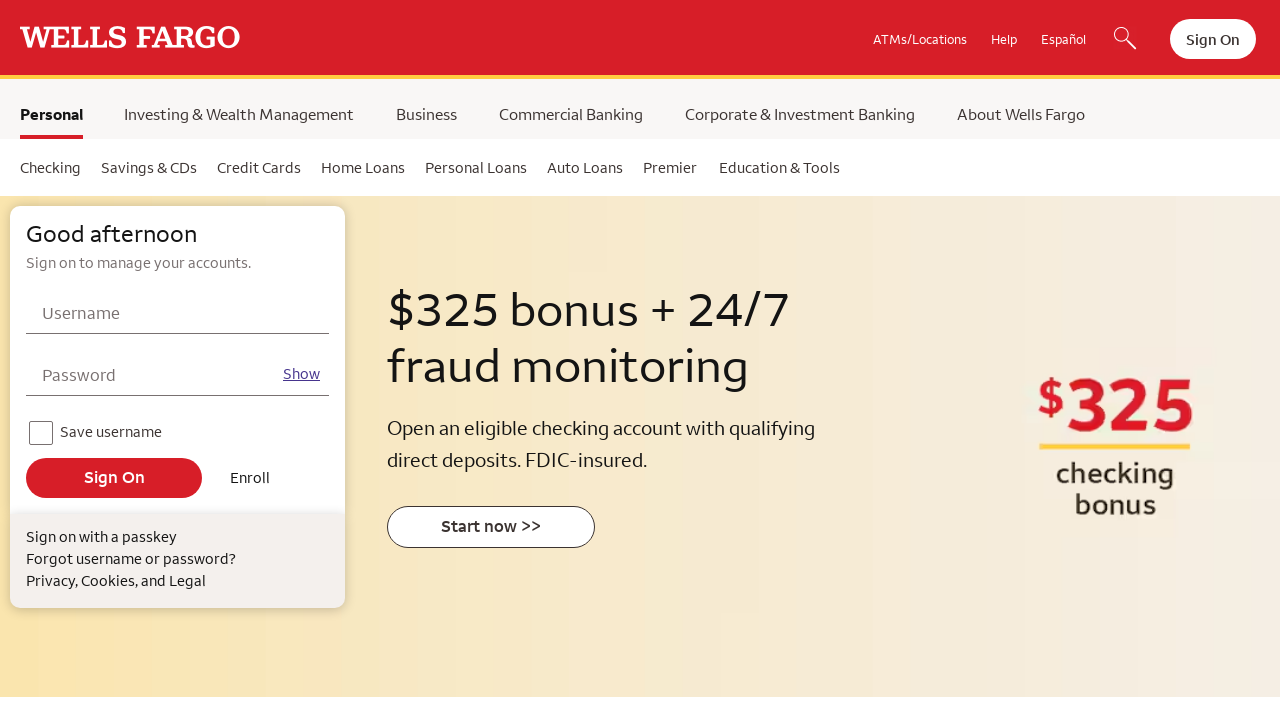

Waited for checkbox element #saveuid to be visible
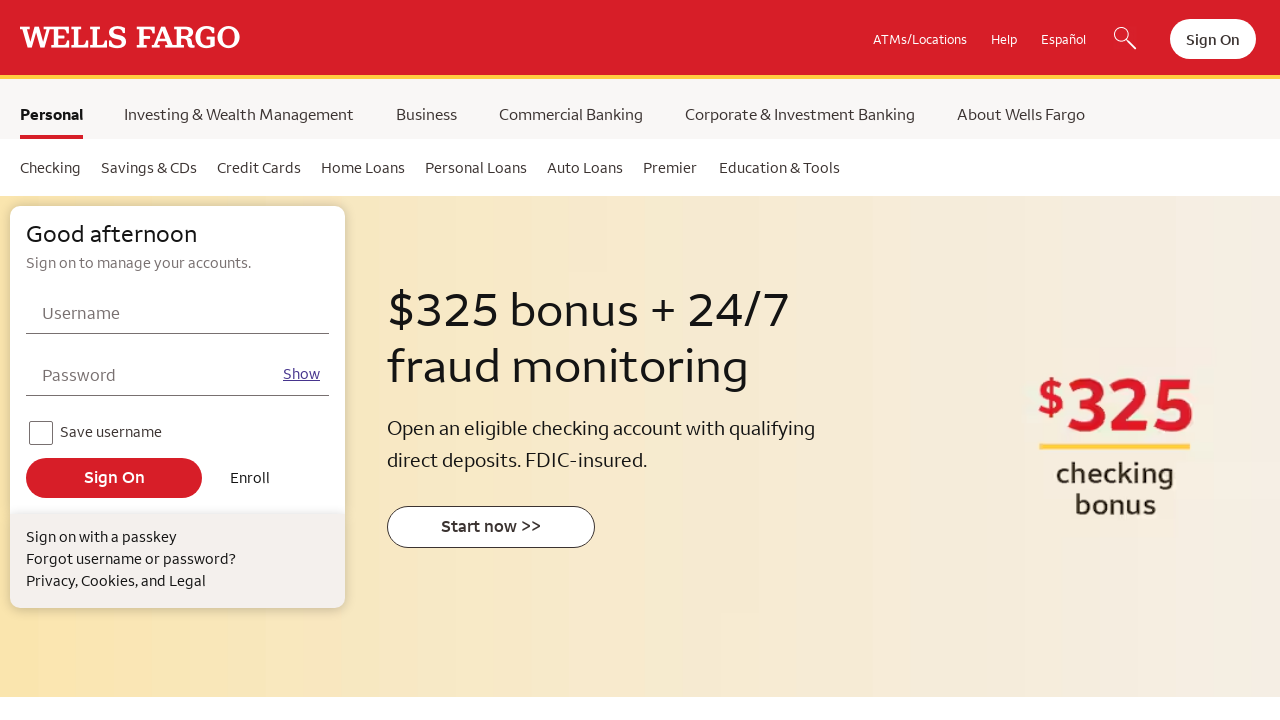

Clicked checkbox #saveuid to toggle its state at (162, 432) on #saveuid
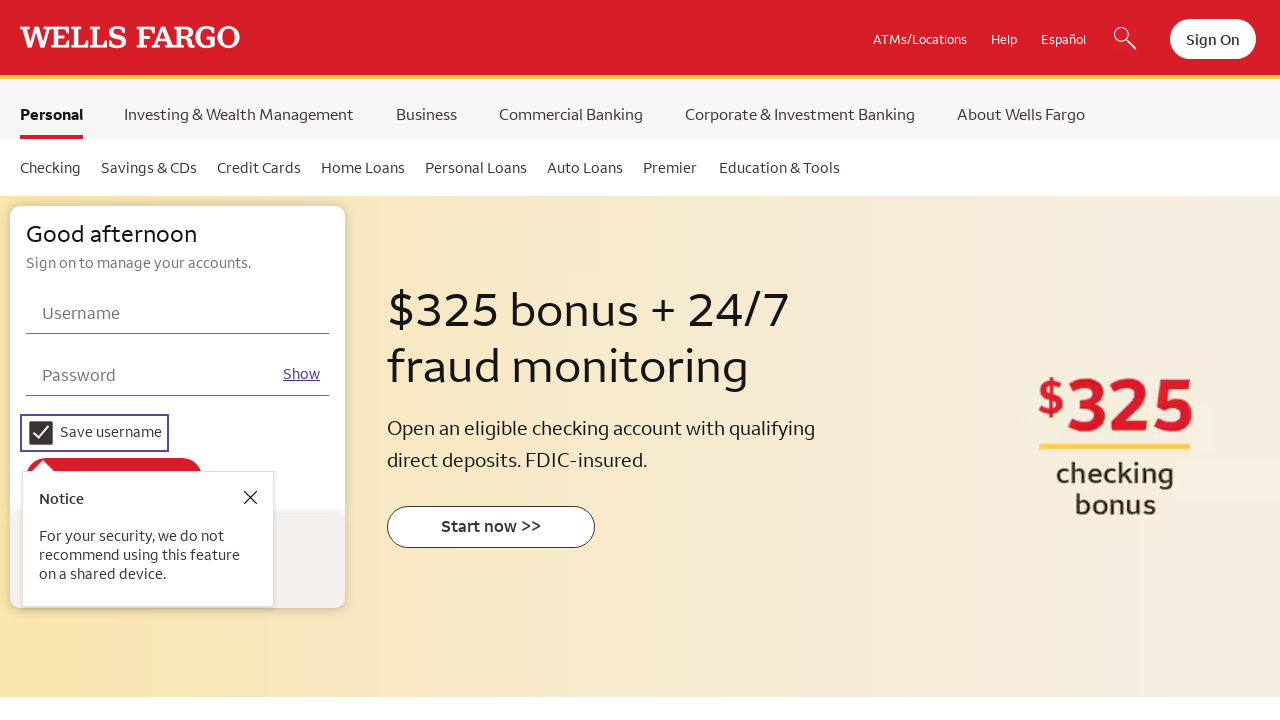

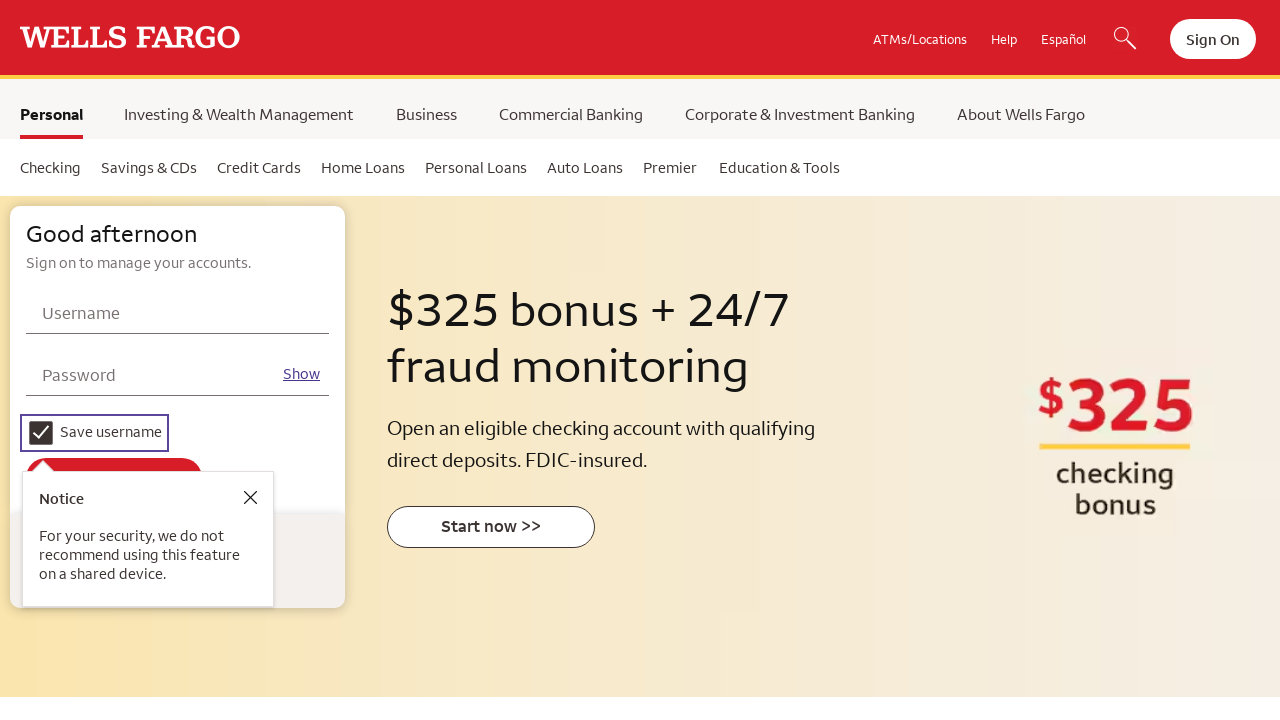